Clicks on letter A link and verifies languages starting with A are displayed

Starting URL: https://www.99-bottles-of-beer.net/abc.html

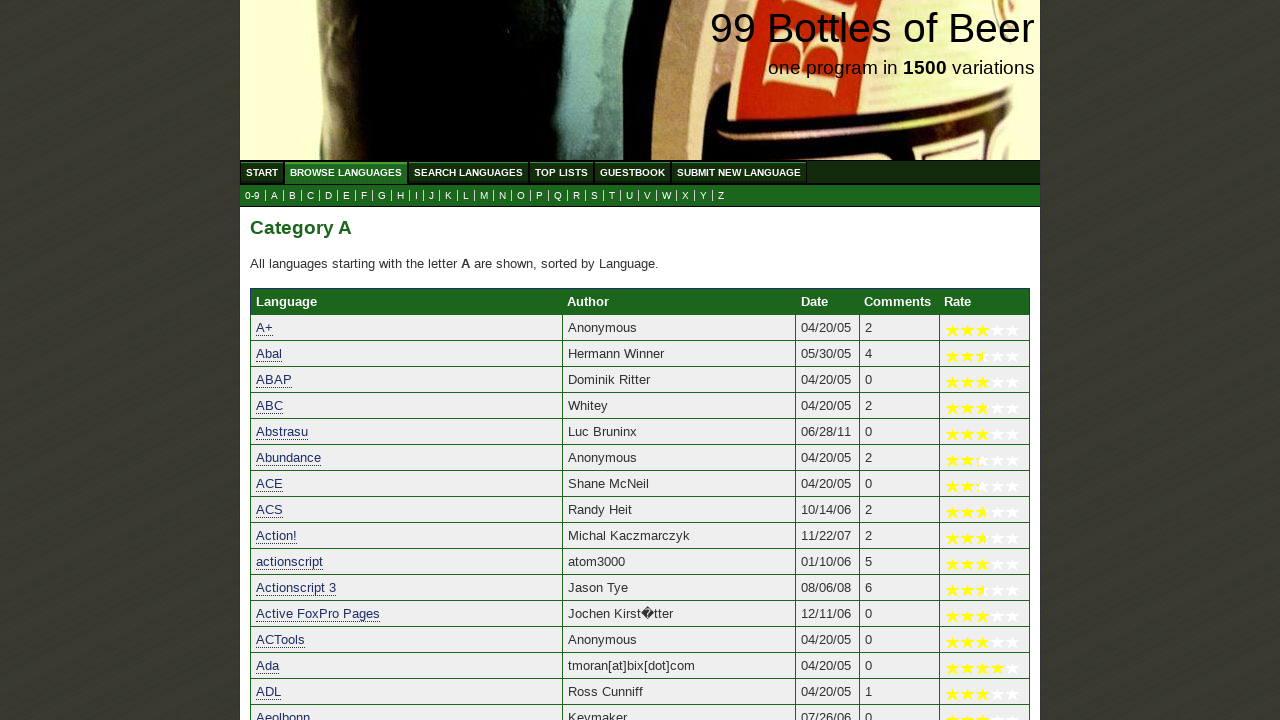

Clicked on letter A link to filter languages at (274, 196) on xpath=//a[@href='a.html']
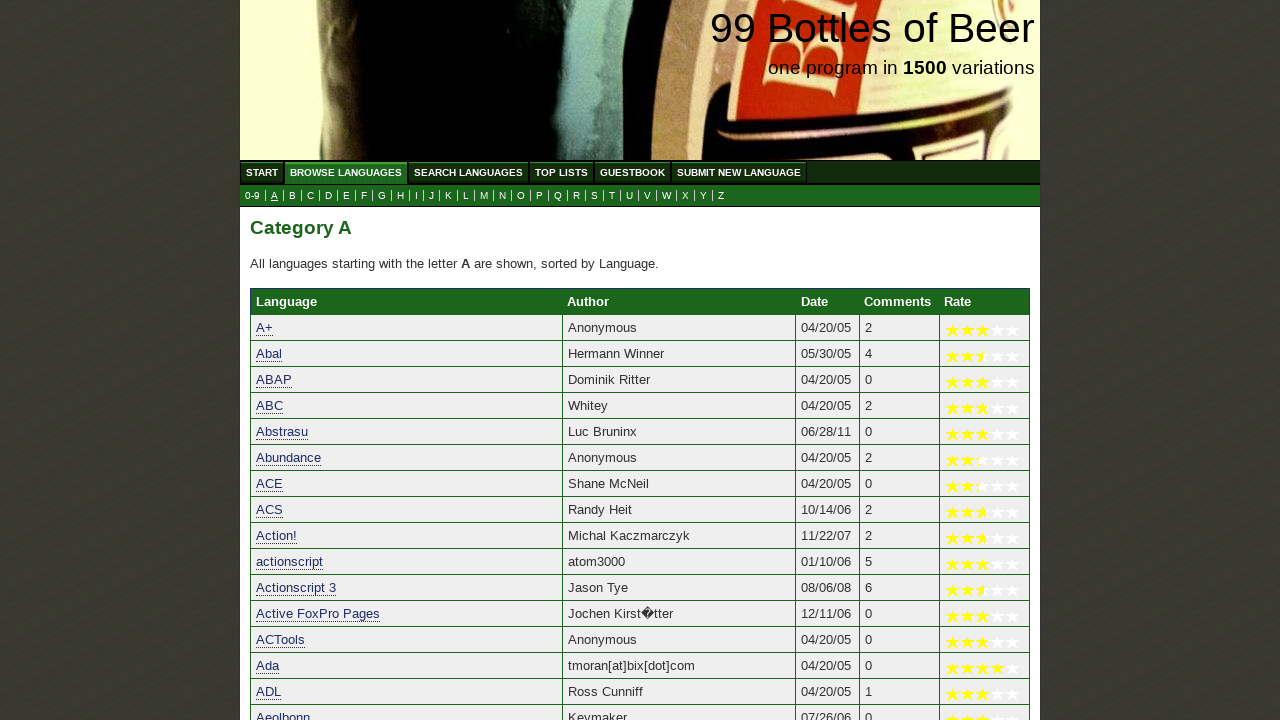

Languages starting with A have loaded
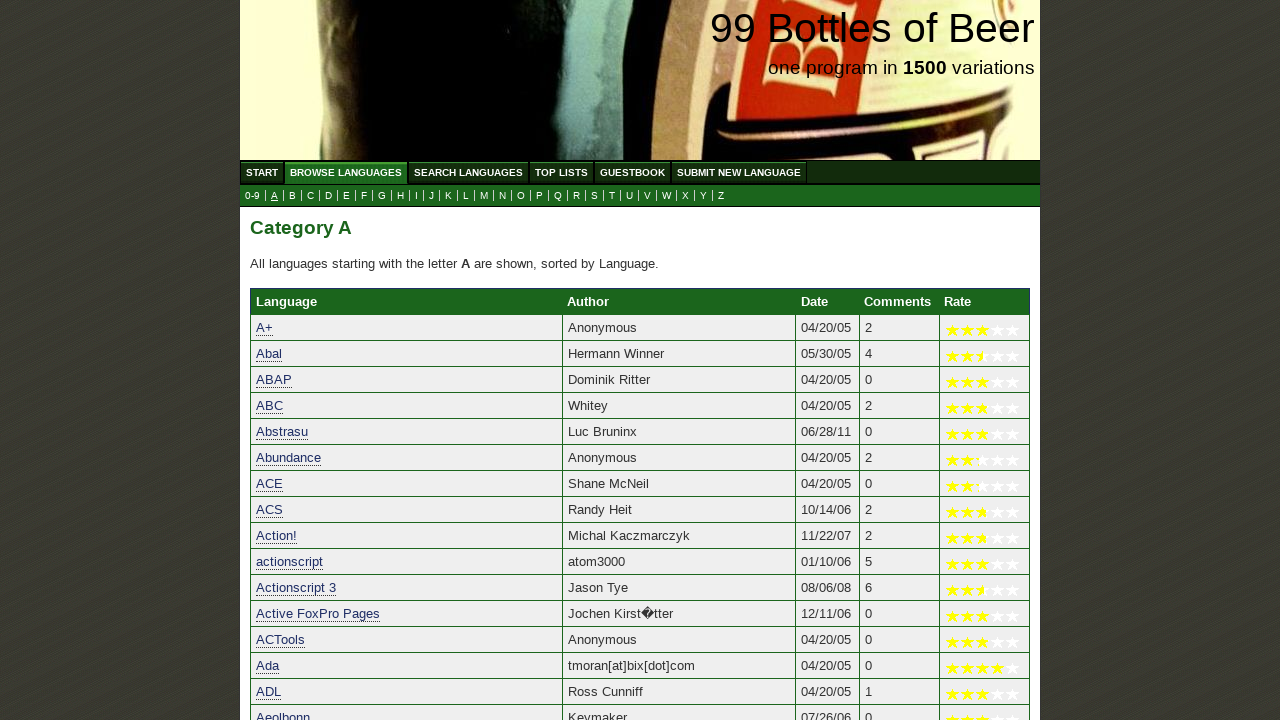

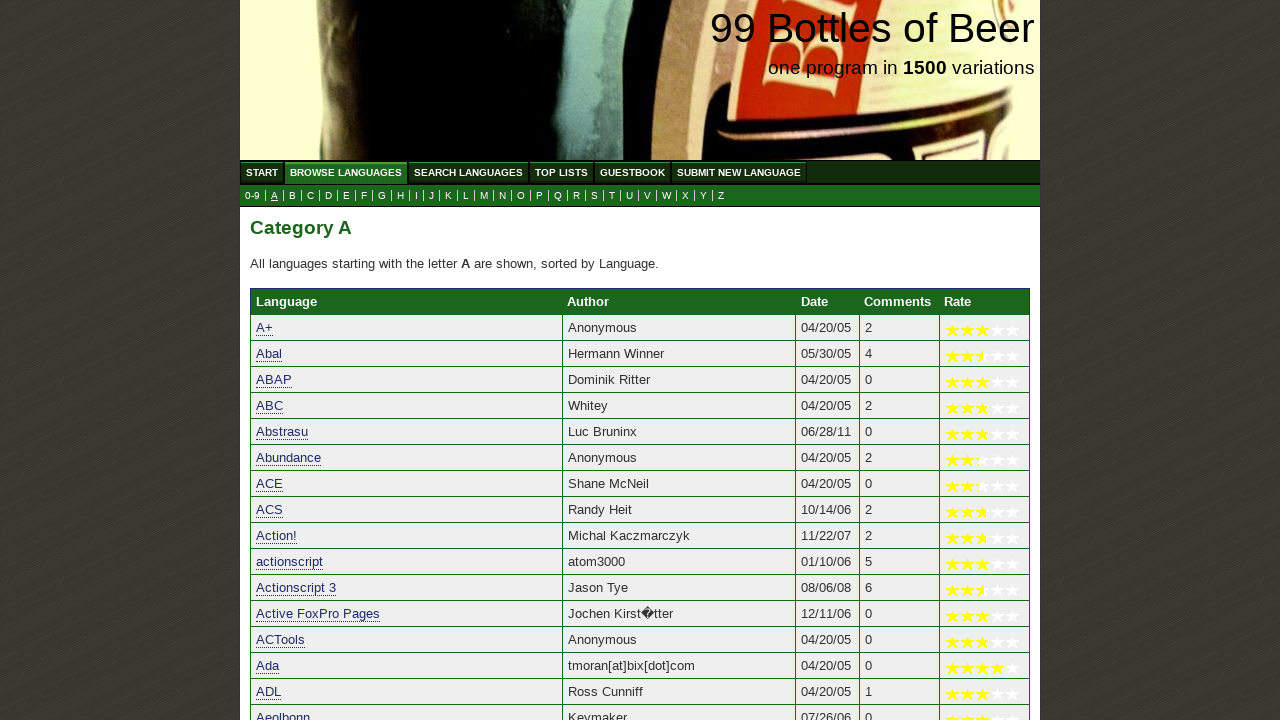